Tests dropdown functionality by iterating through and selecting each option in the dropdown menu

Starting URL: https://the-internet.herokuapp.com/dropdown

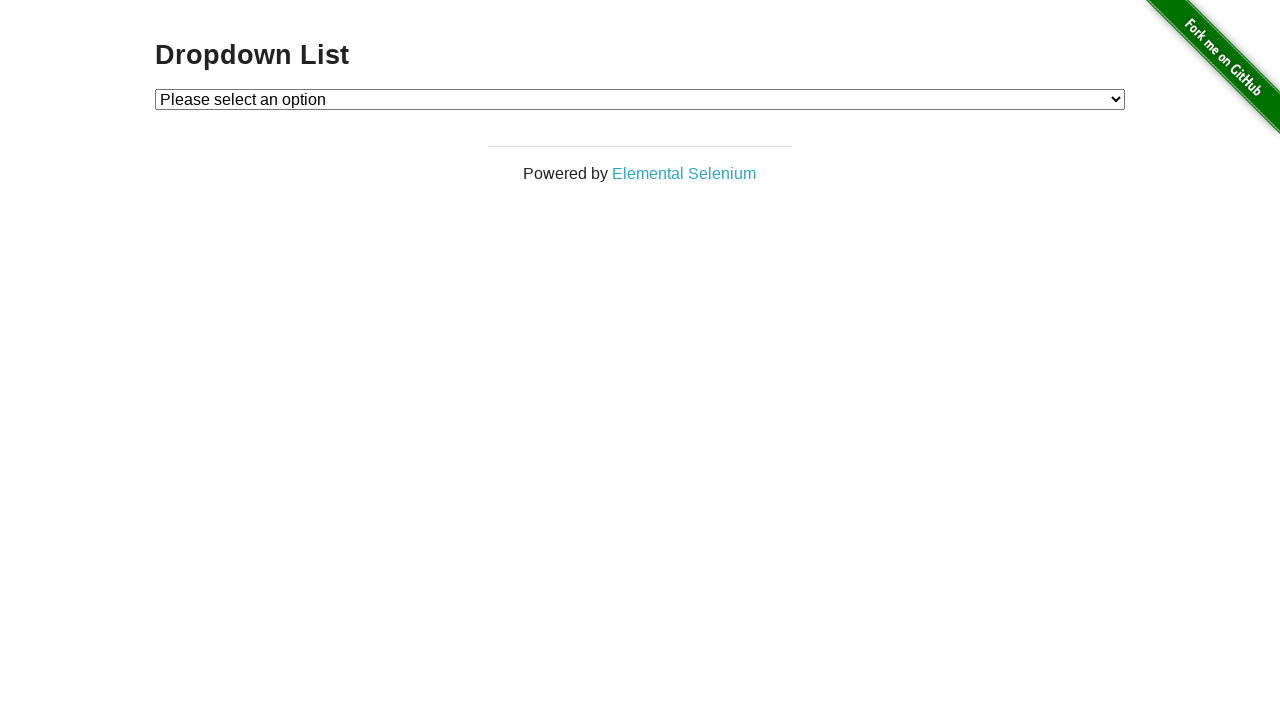

Navigated to dropdown test page
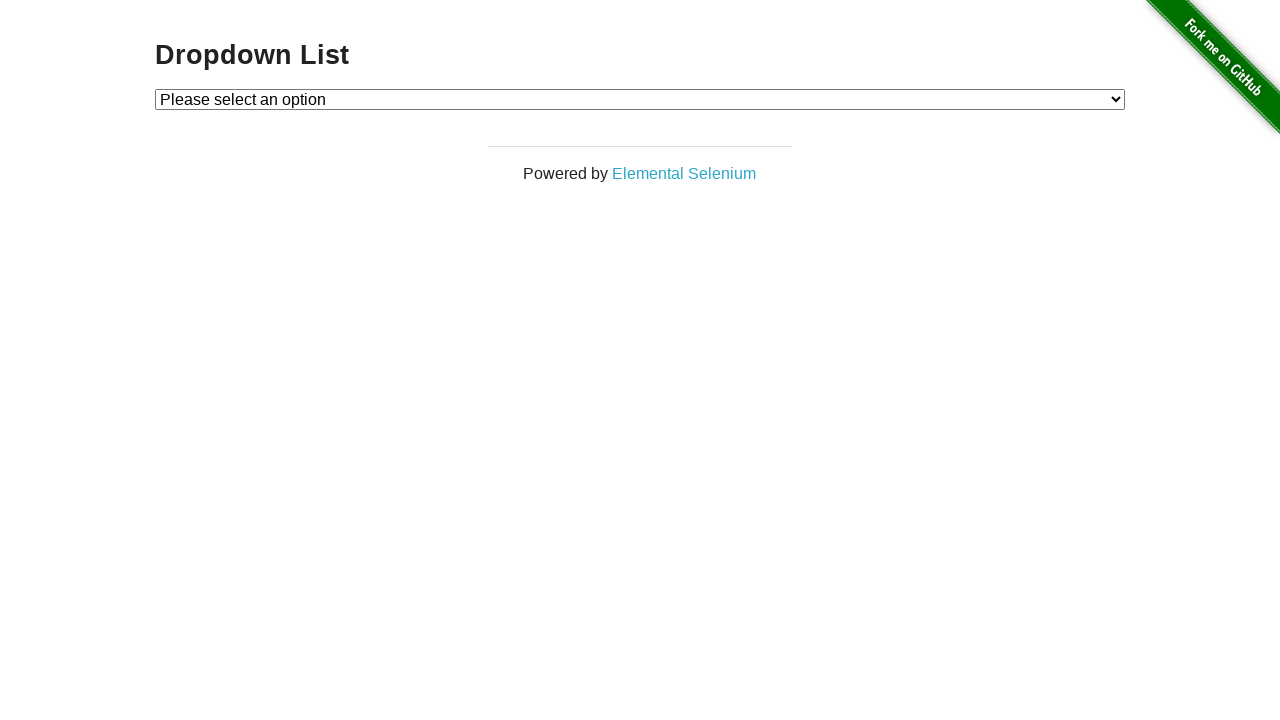

Located dropdown element
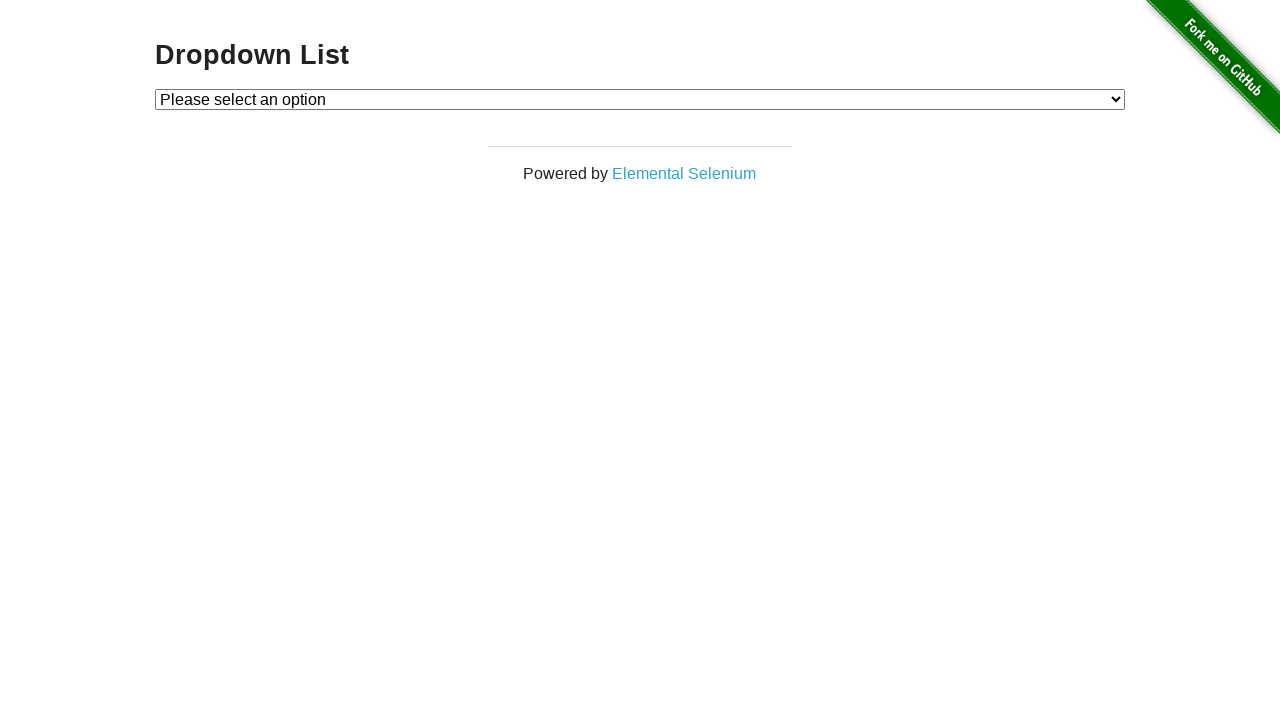

Retrieved all dropdown options
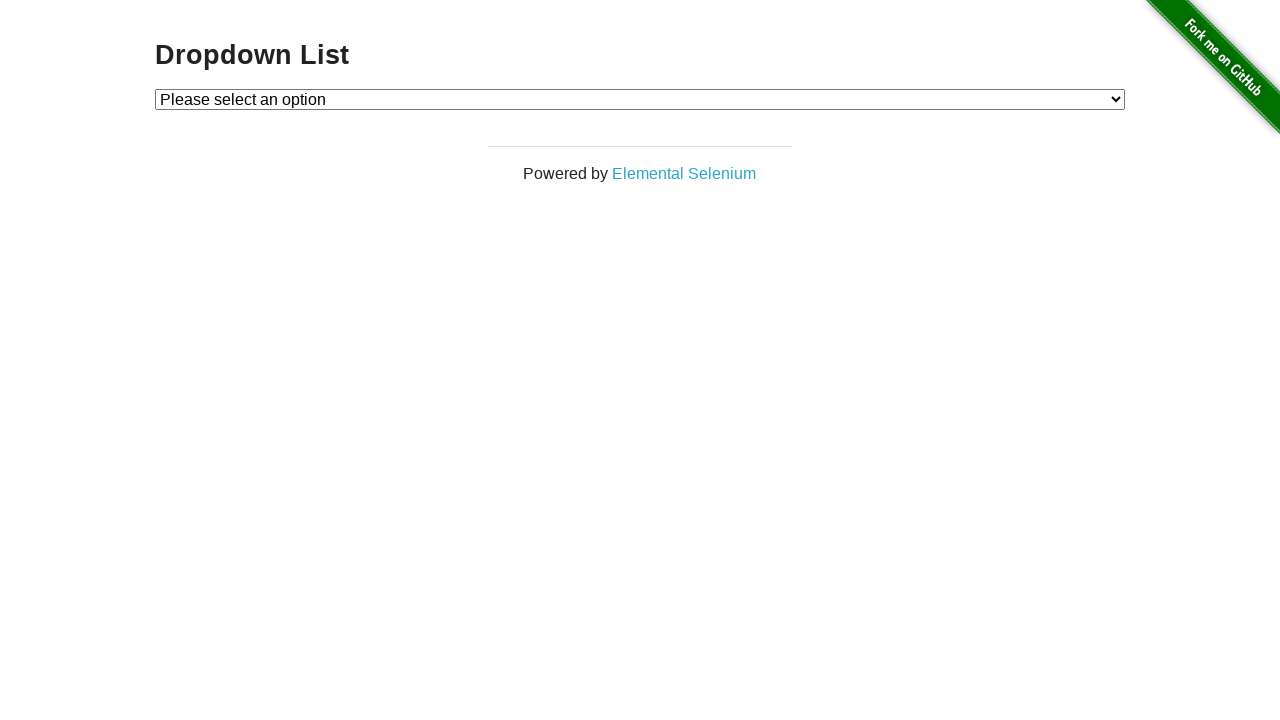

Retrieved option text: 'Please select an option'
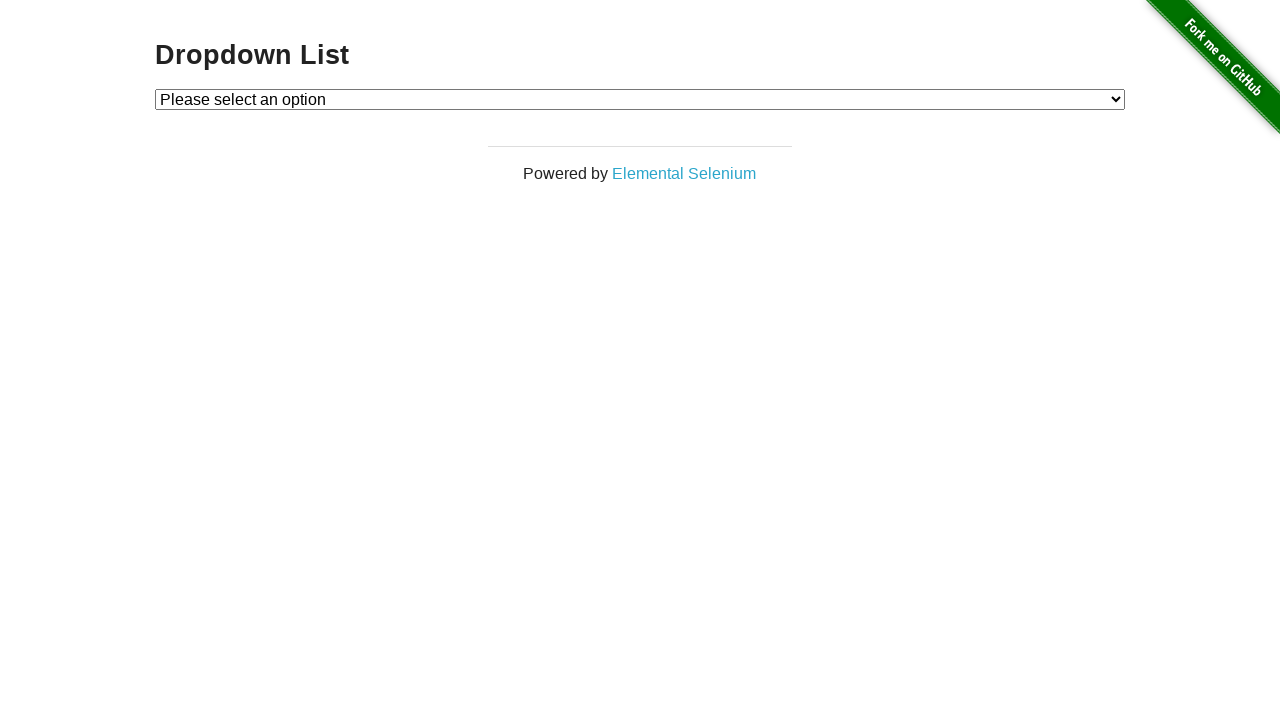

Retrieved option text: 'Option 1'
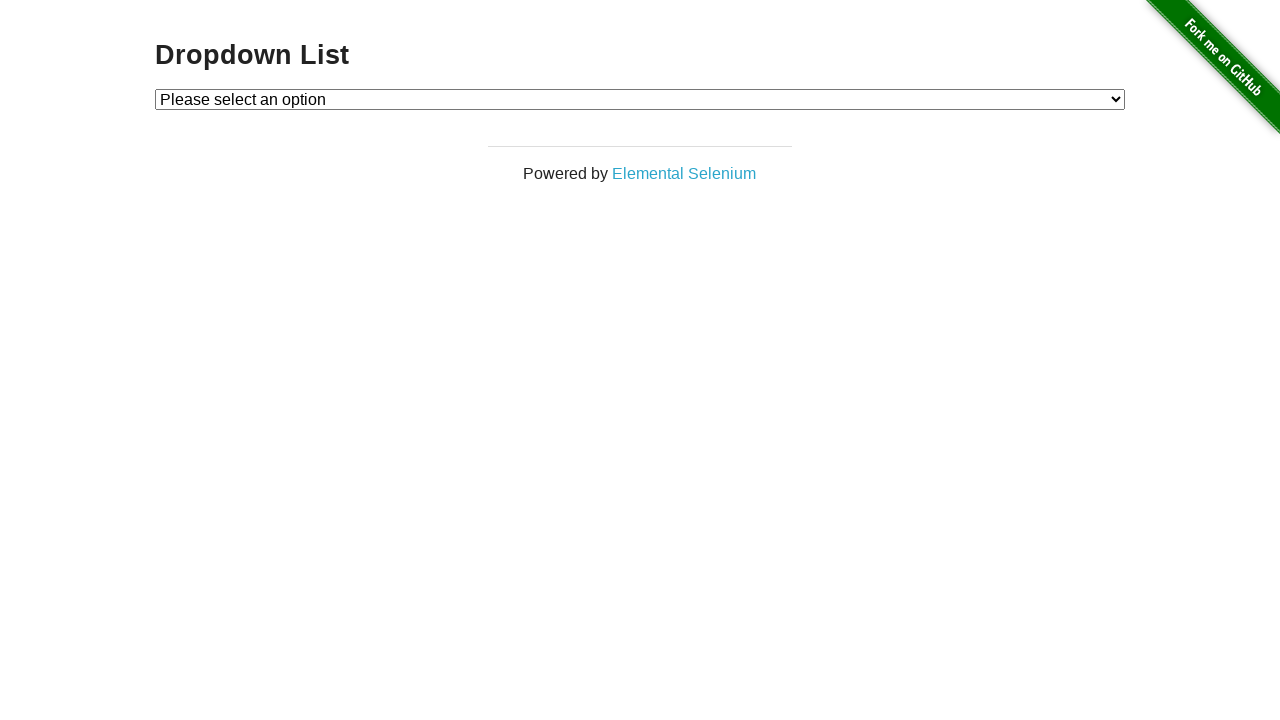

Selected dropdown option: 'Option 1' on #dropdown
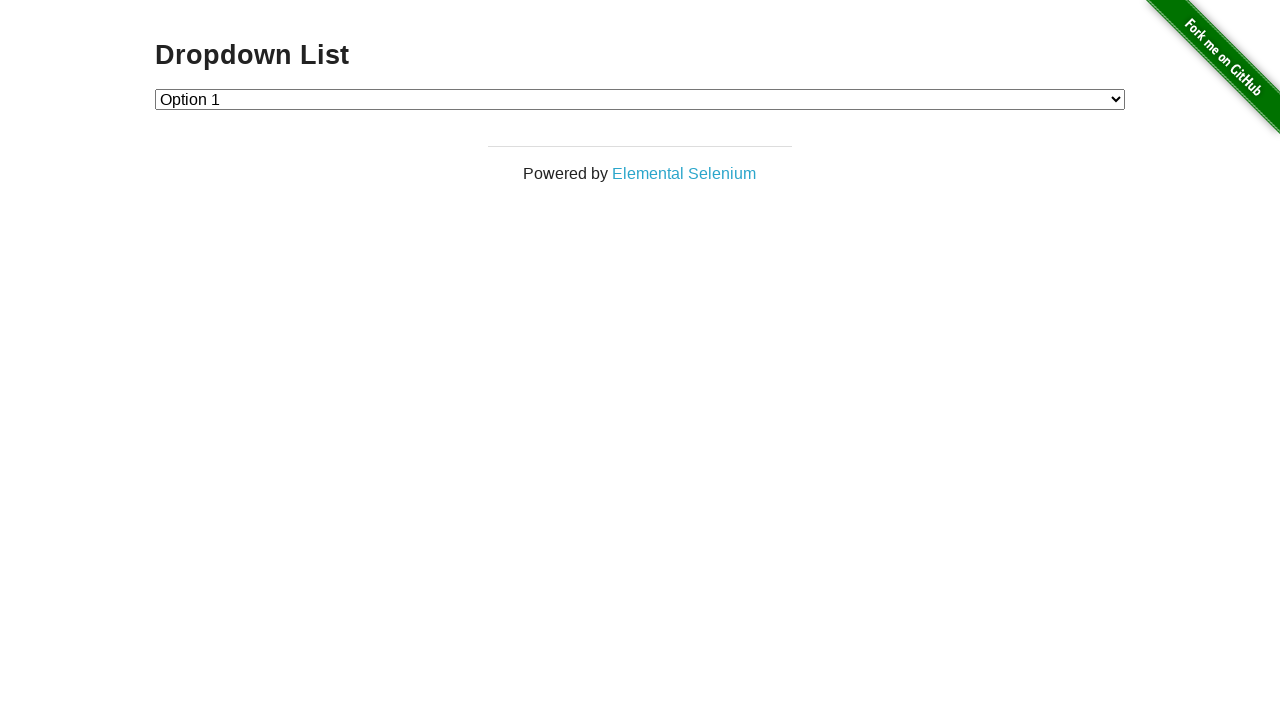

Retrieved option text: 'Option 2'
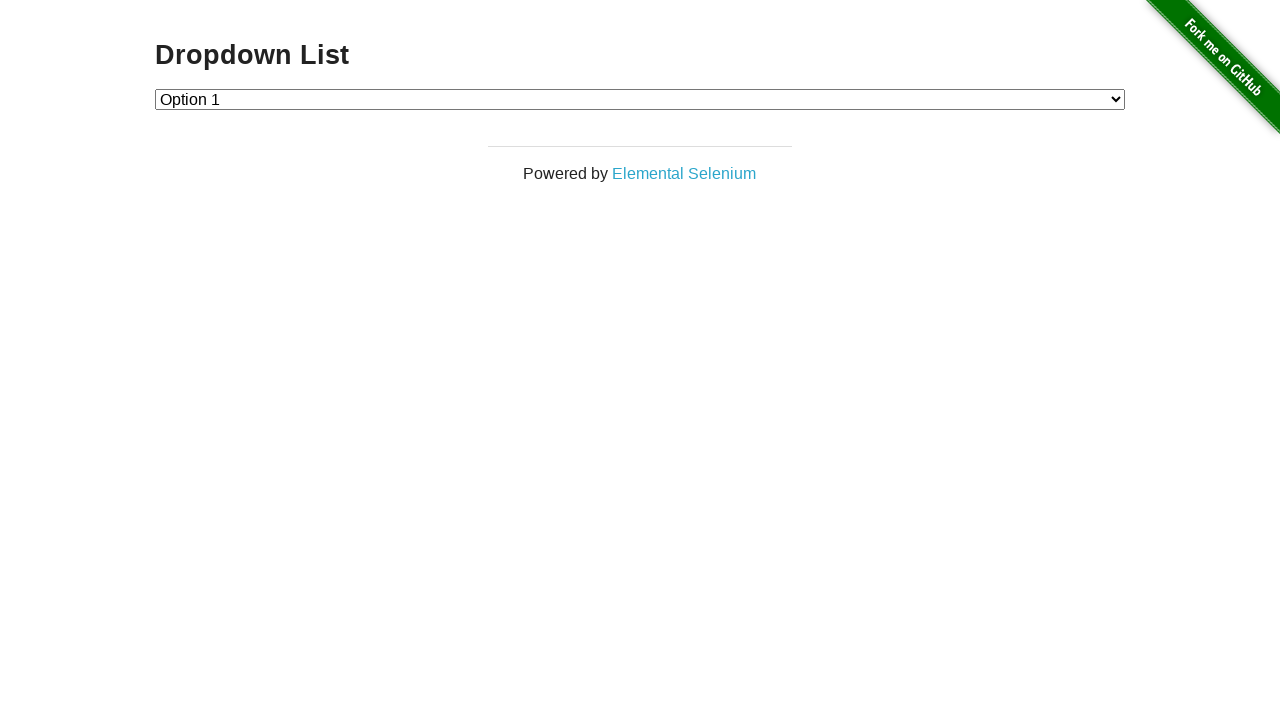

Selected dropdown option: 'Option 2' on #dropdown
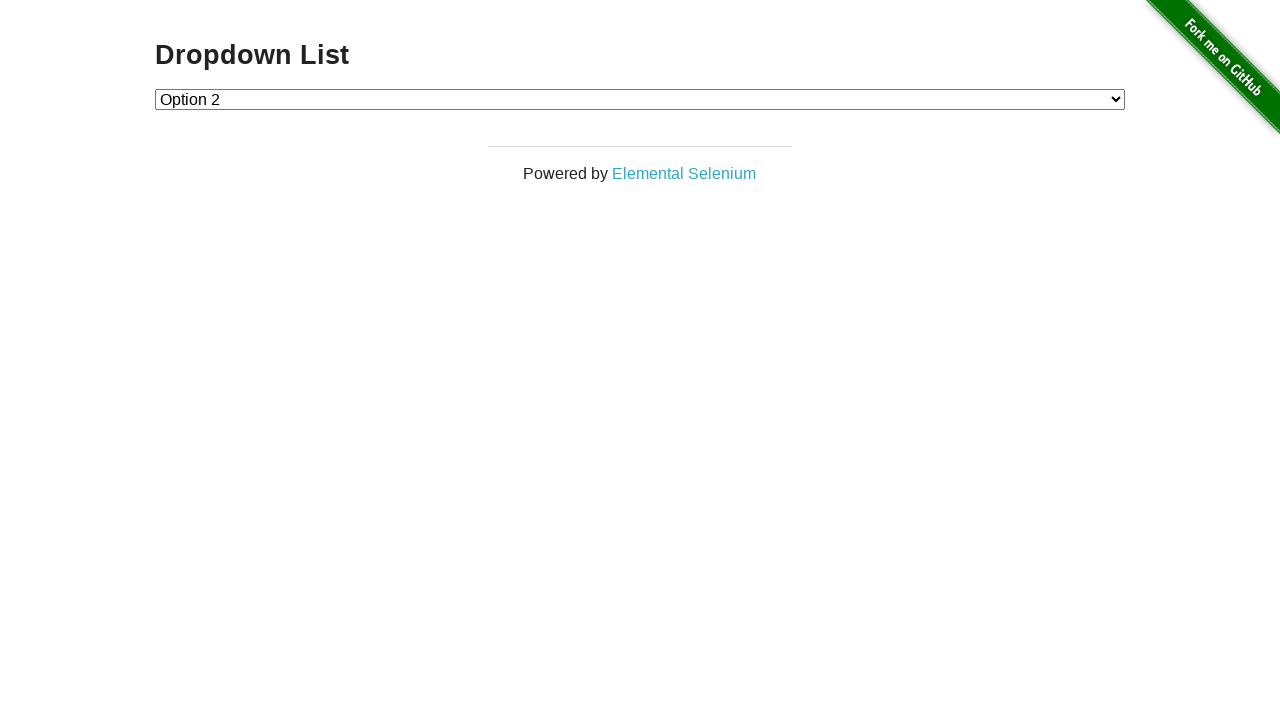

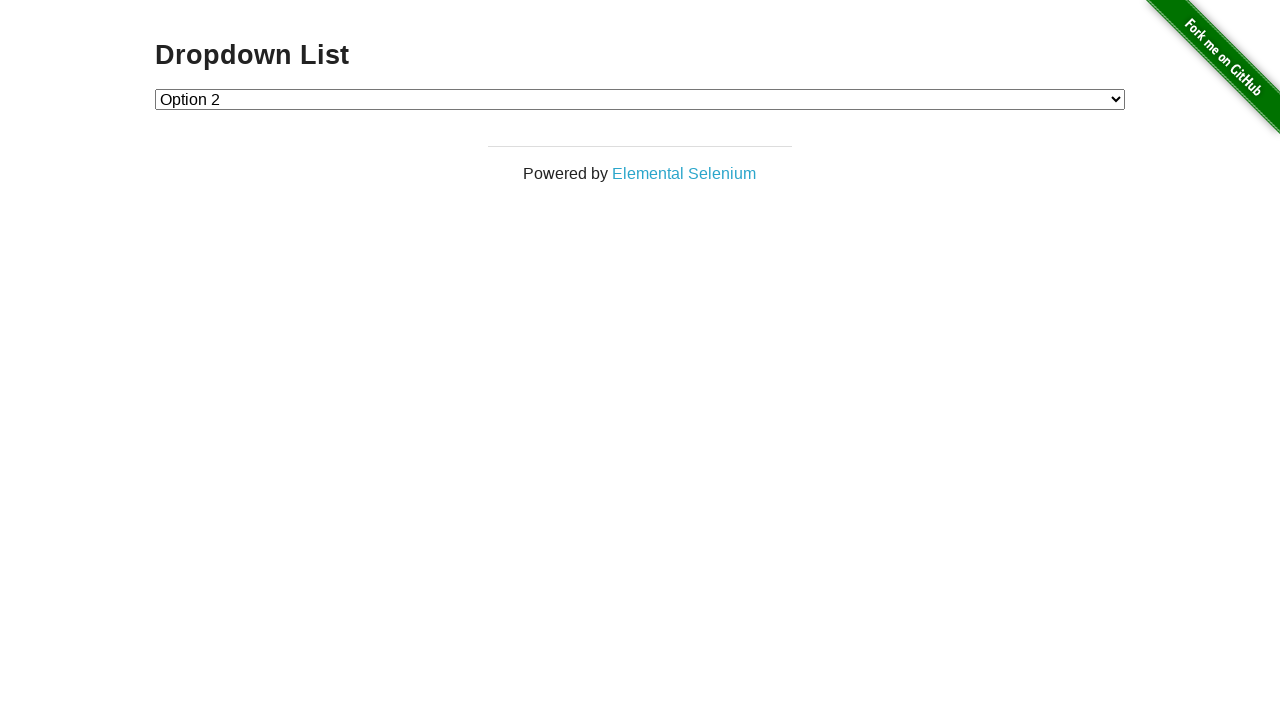